Tests that Clear completed button removes completed items when clicked

Starting URL: https://demo.playwright.dev/todomvc

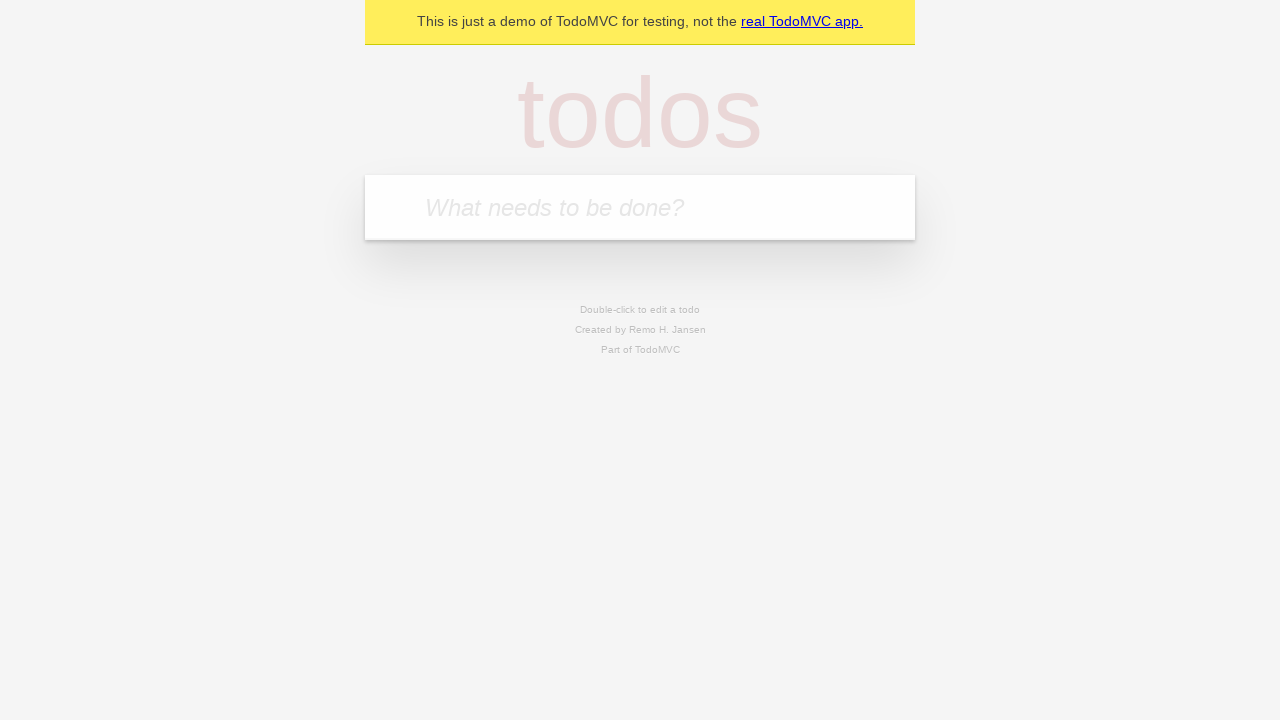

Filled first todo input with 'buy some cheese' on internal:attr=[placeholder="What needs to be done?"i]
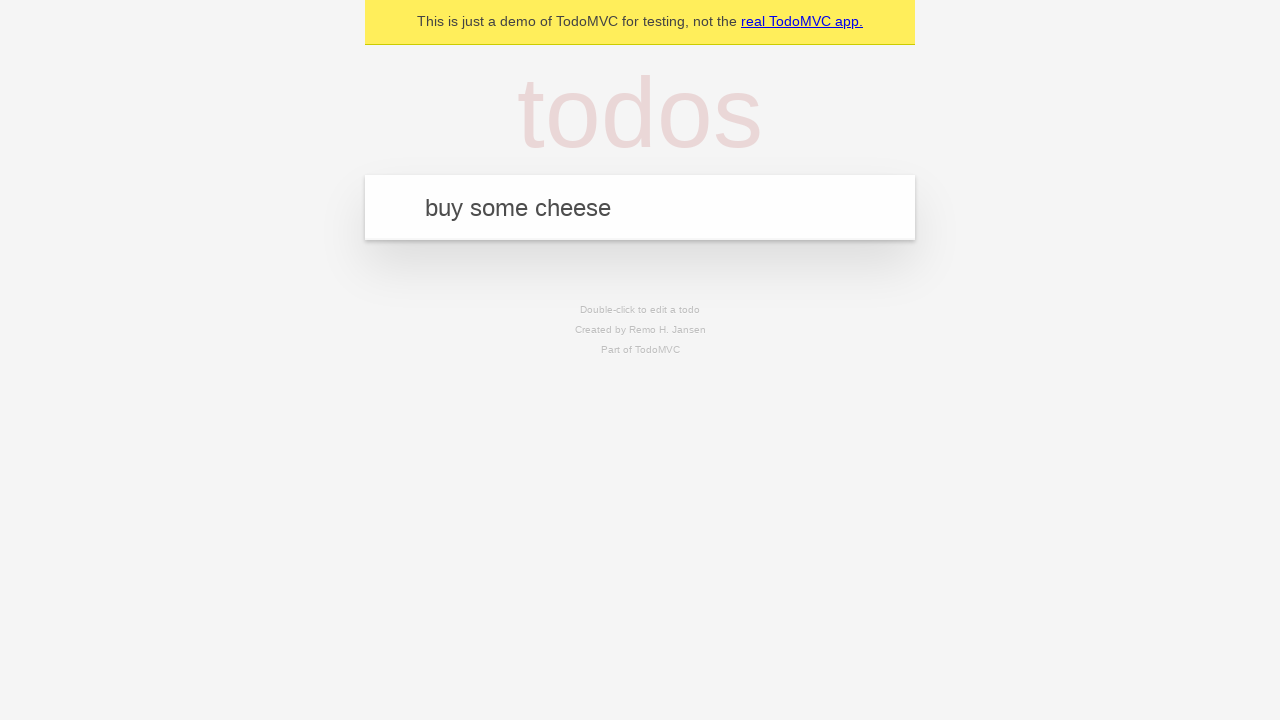

Pressed Enter to create first todo on internal:attr=[placeholder="What needs to be done?"i]
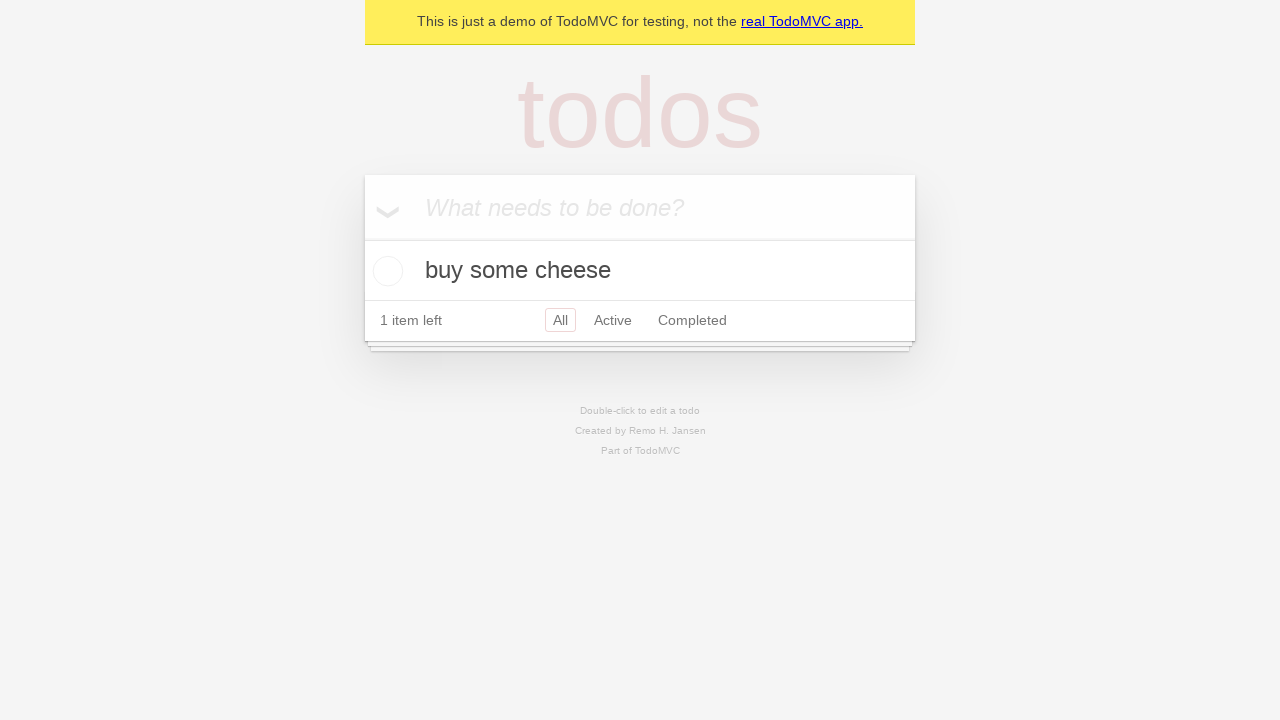

Filled second todo input with 'feed the cat' on internal:attr=[placeholder="What needs to be done?"i]
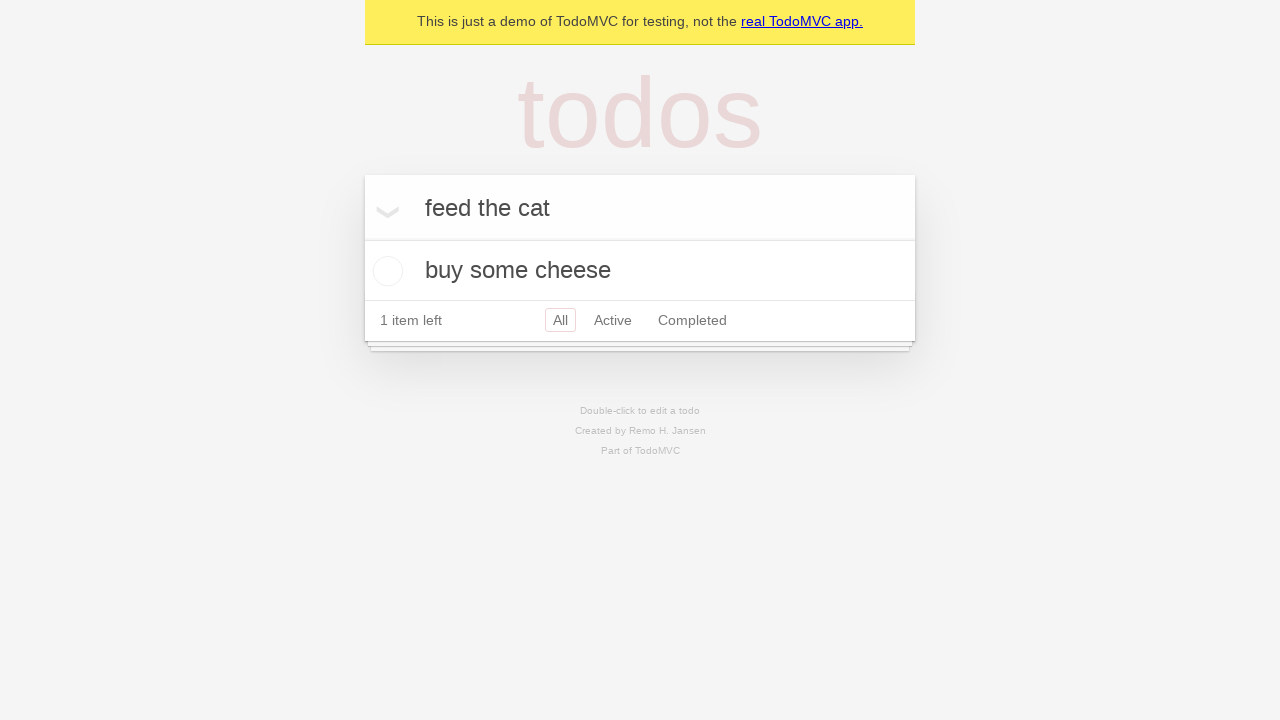

Pressed Enter to create second todo on internal:attr=[placeholder="What needs to be done?"i]
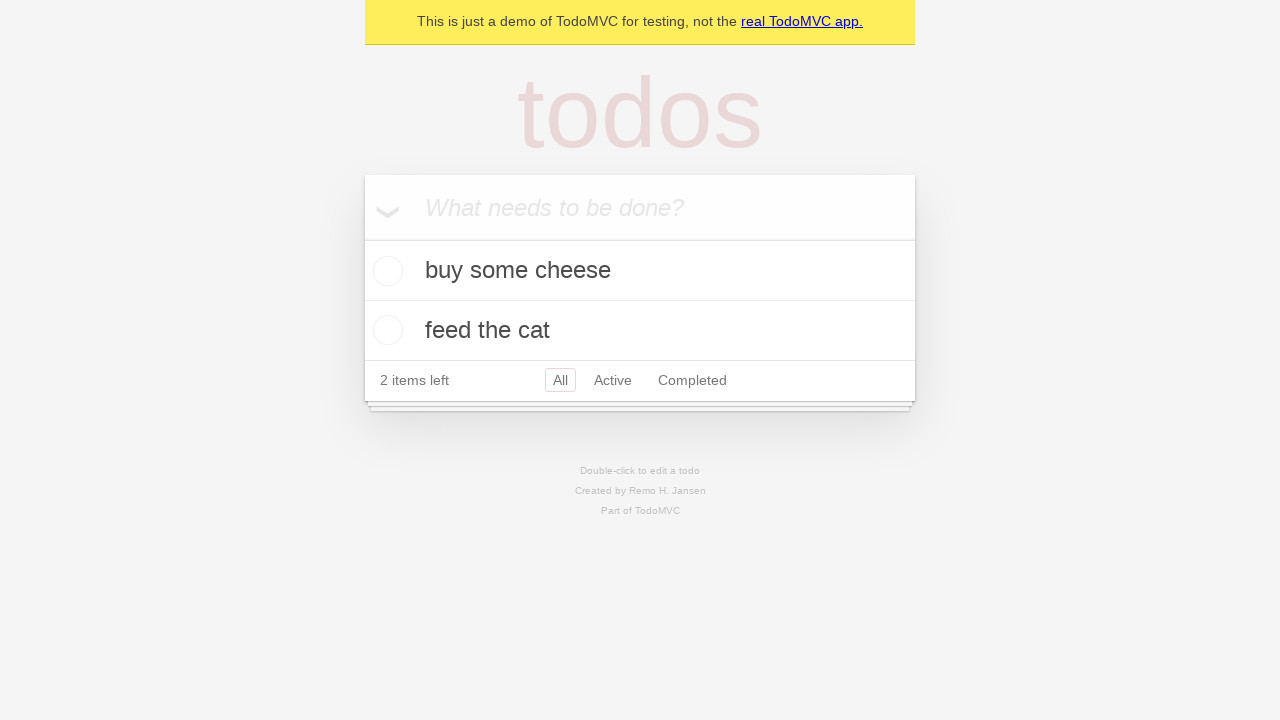

Filled third todo input with 'book a doctors appointment' on internal:attr=[placeholder="What needs to be done?"i]
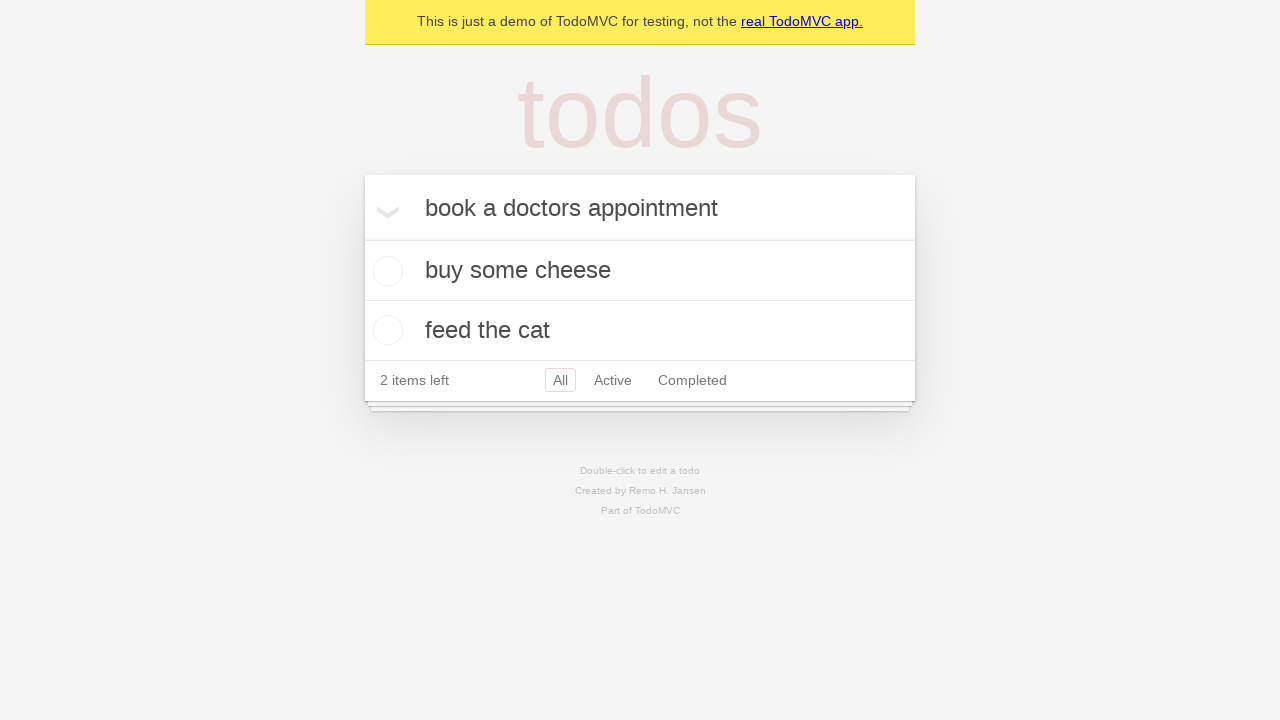

Pressed Enter to create third todo on internal:attr=[placeholder="What needs to be done?"i]
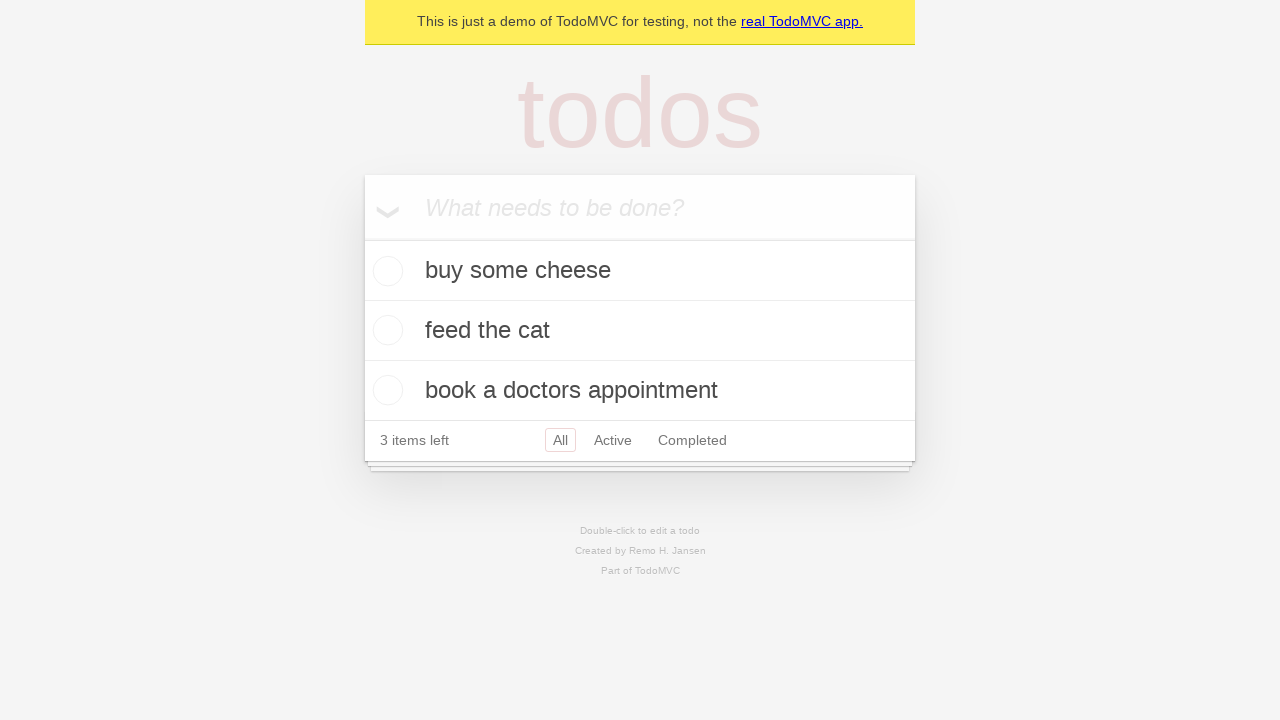

Waited for all three todos to be created
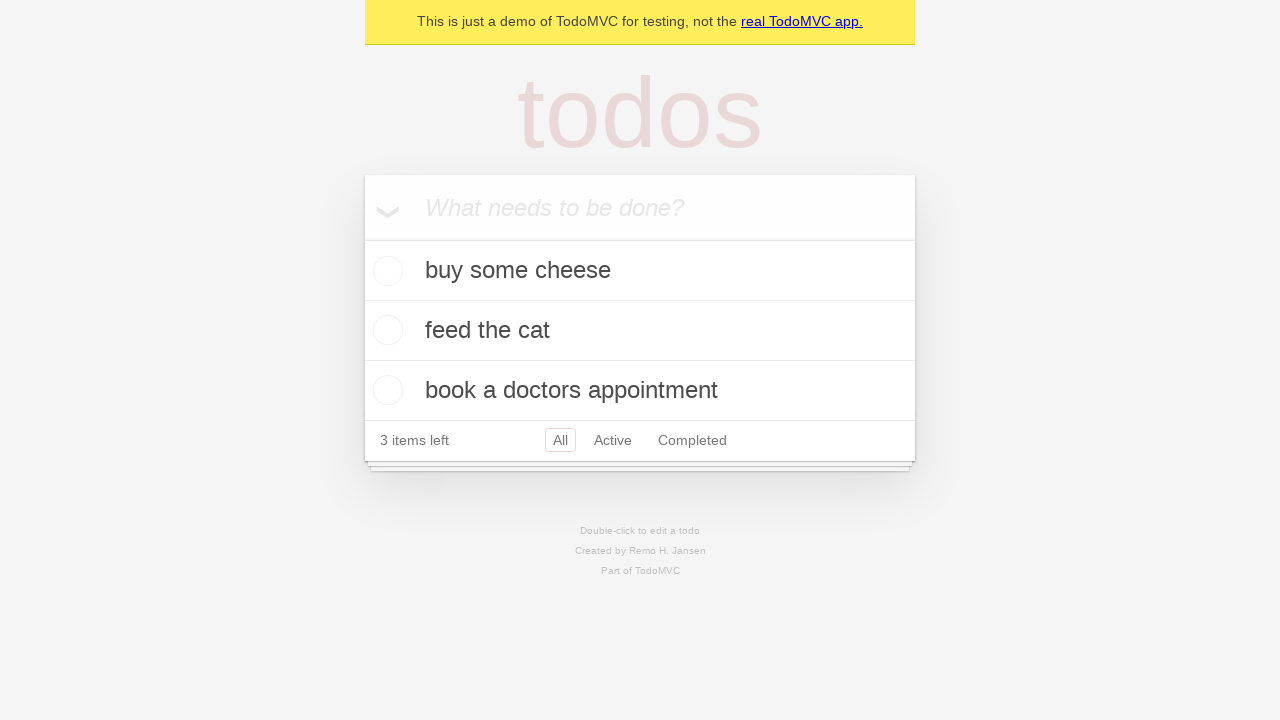

Checked the second todo item checkbox at (385, 330) on internal:testid=[data-testid="todo-item"s] >> nth=1 >> internal:role=checkbox
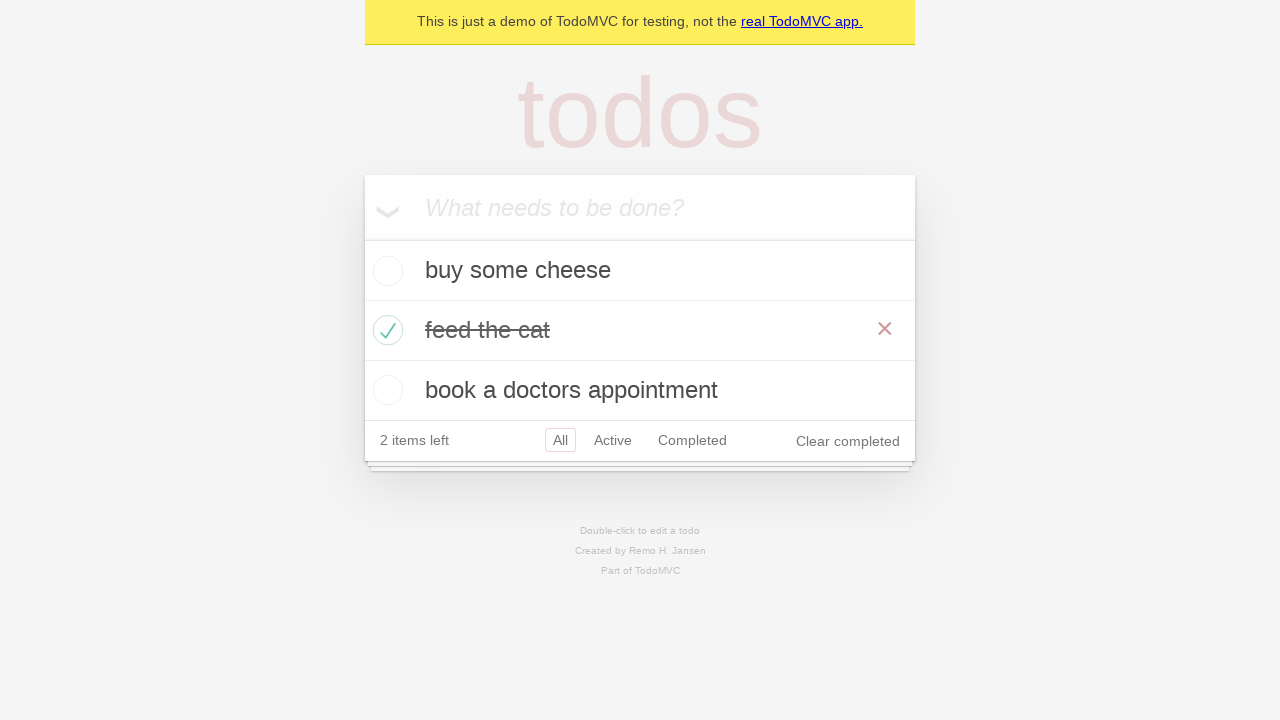

Clicked Clear completed button to remove checked todo at (848, 441) on internal:role=button[name="Clear completed"i]
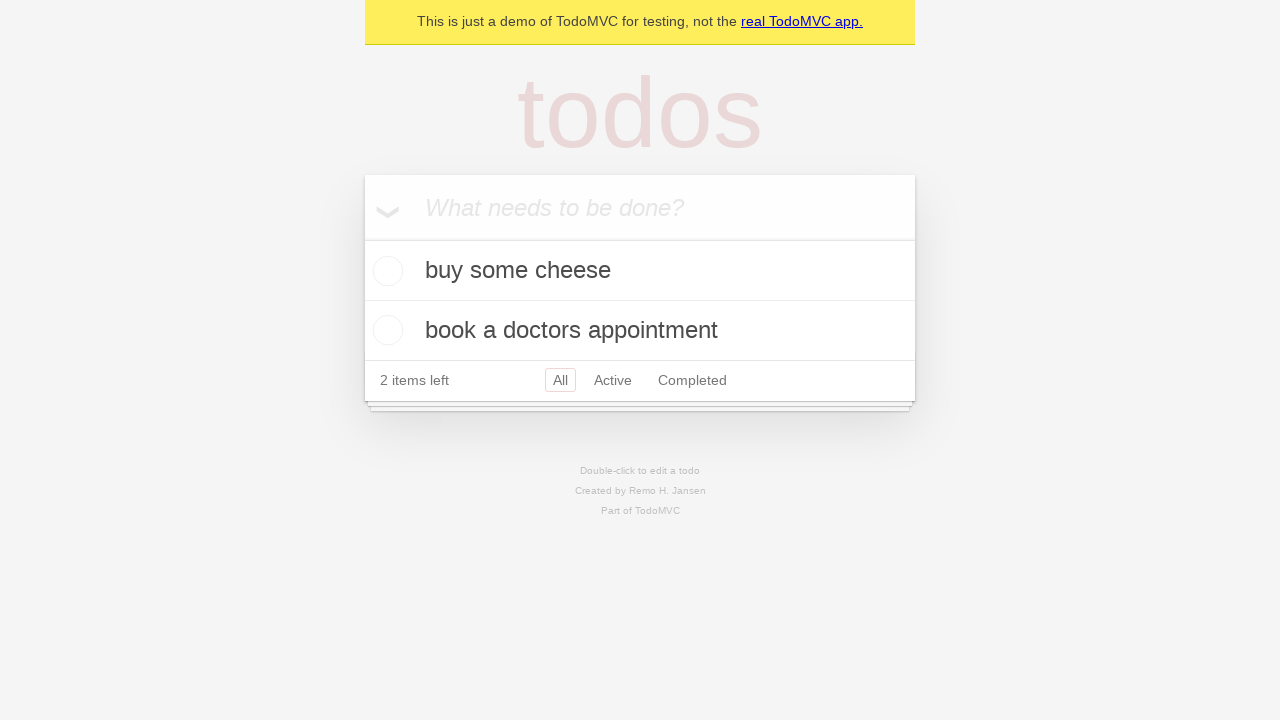

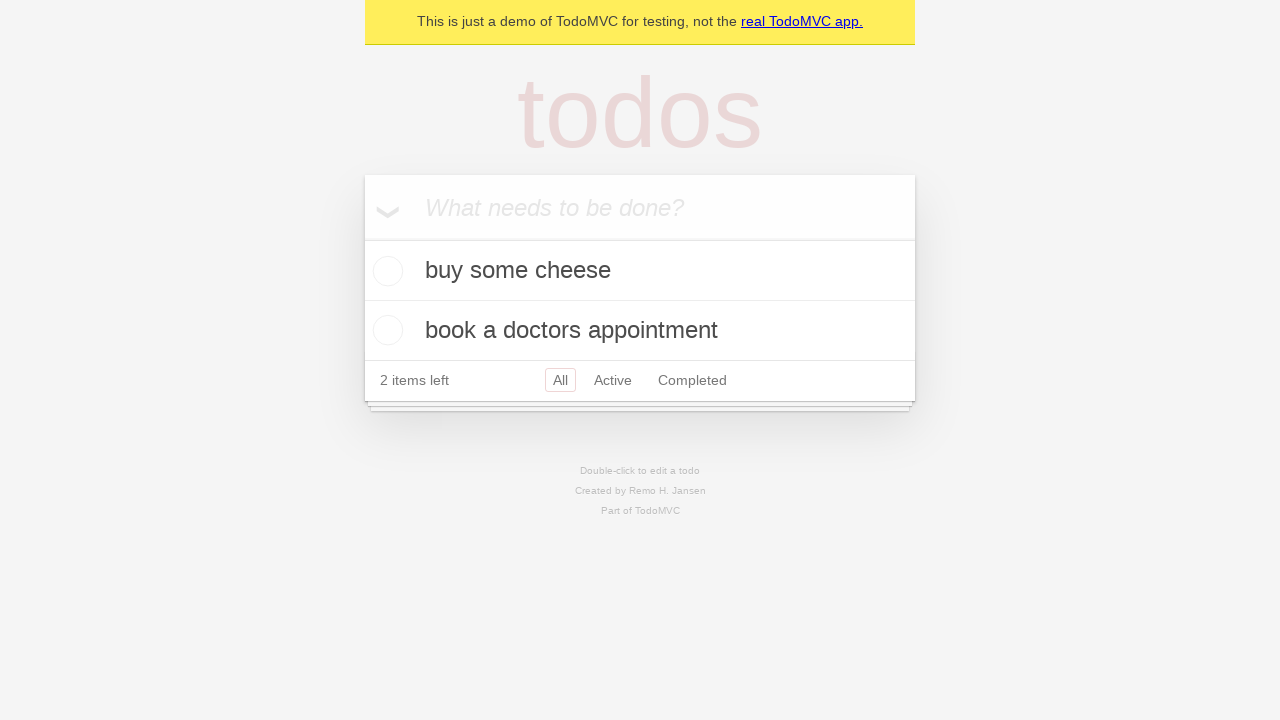